Launches the Myntra e-commerce website, maximizes the browser window, and retrieves the page title to verify successful page load.

Starting URL: https://www.myntra.com/

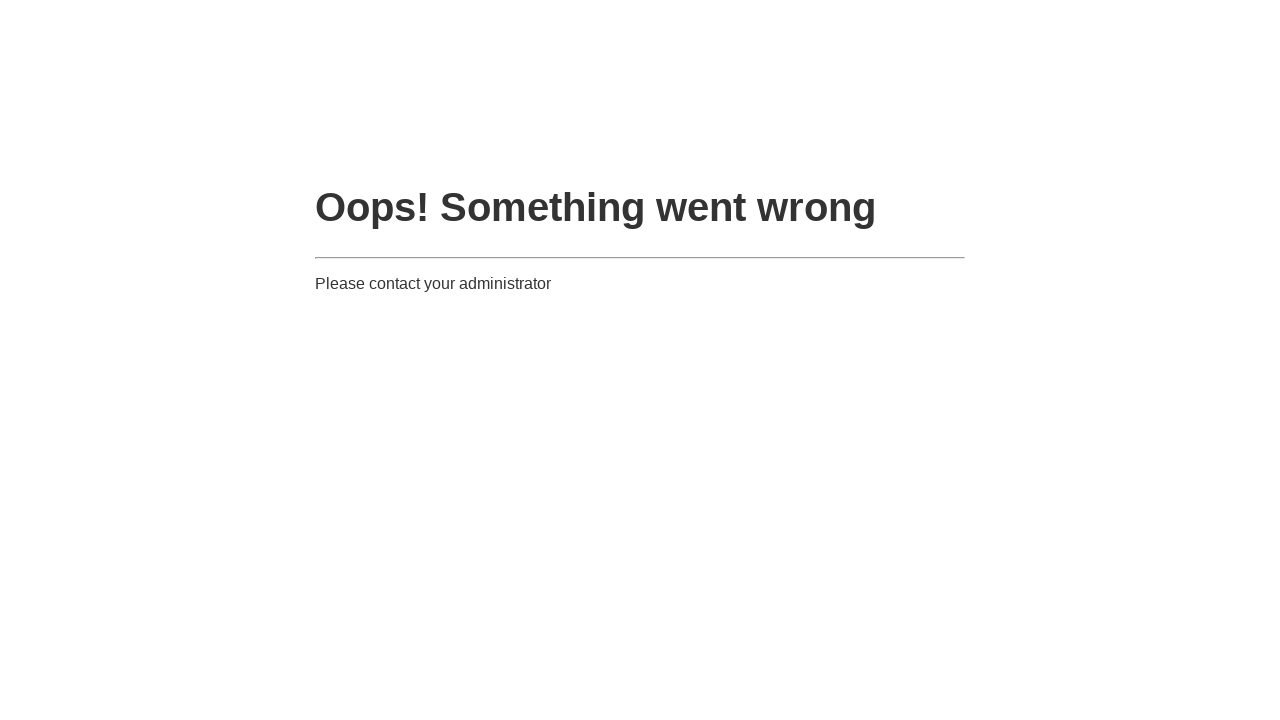

Set viewport size to 1920x1080
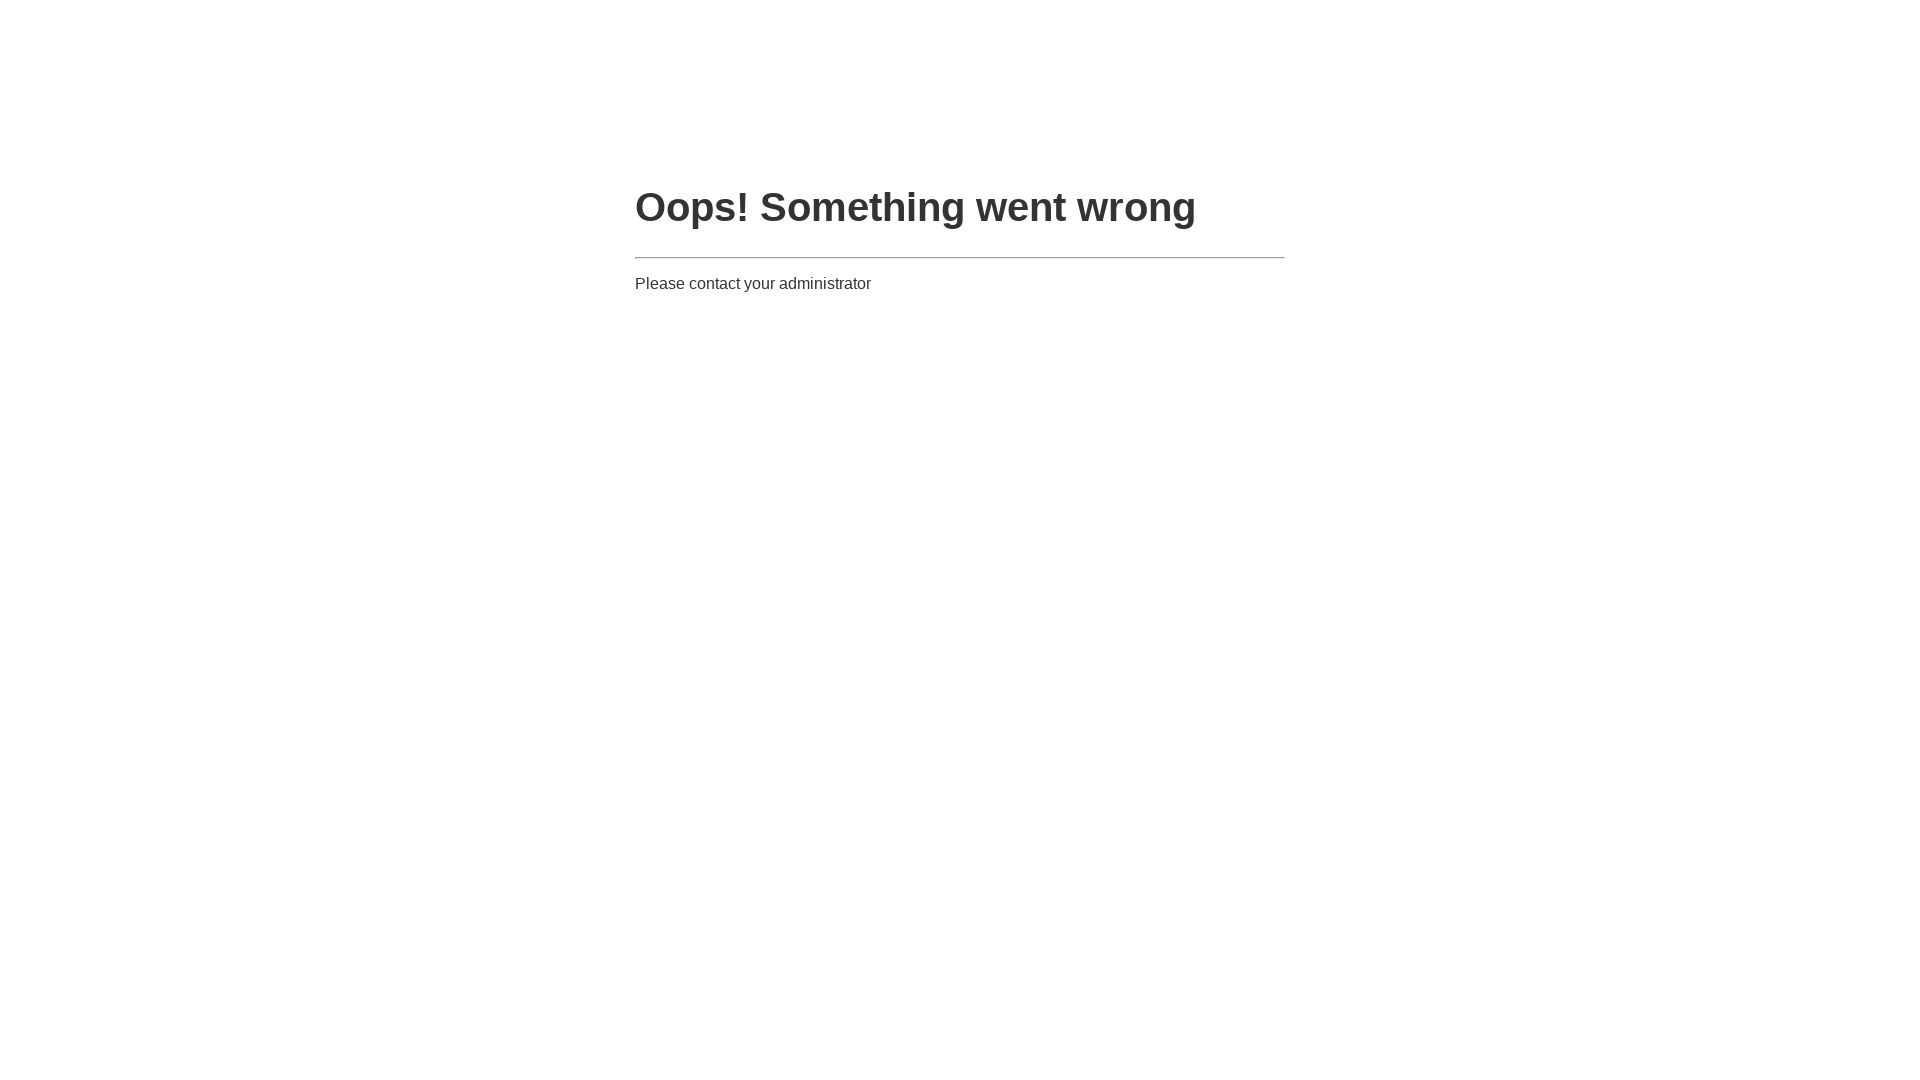

Page DOM content loaded
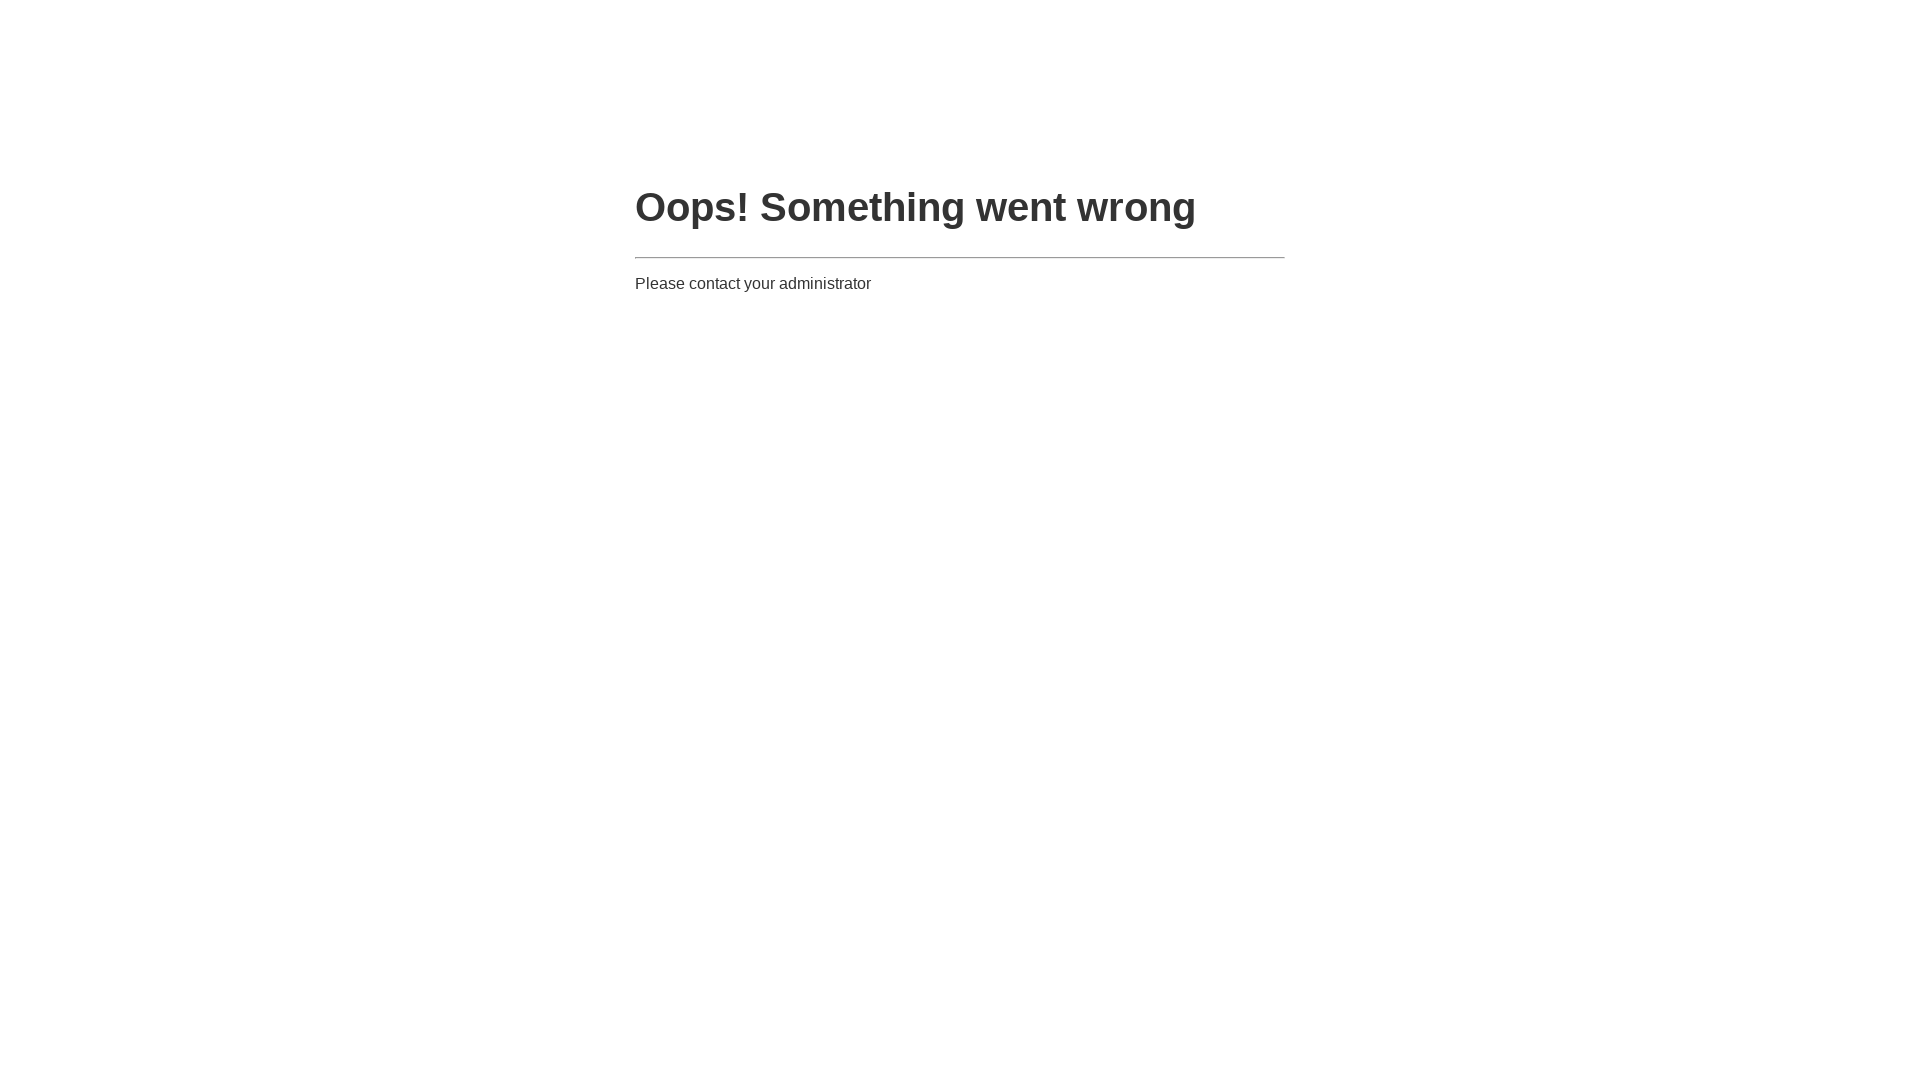

Retrieved page title: Site Maintenance
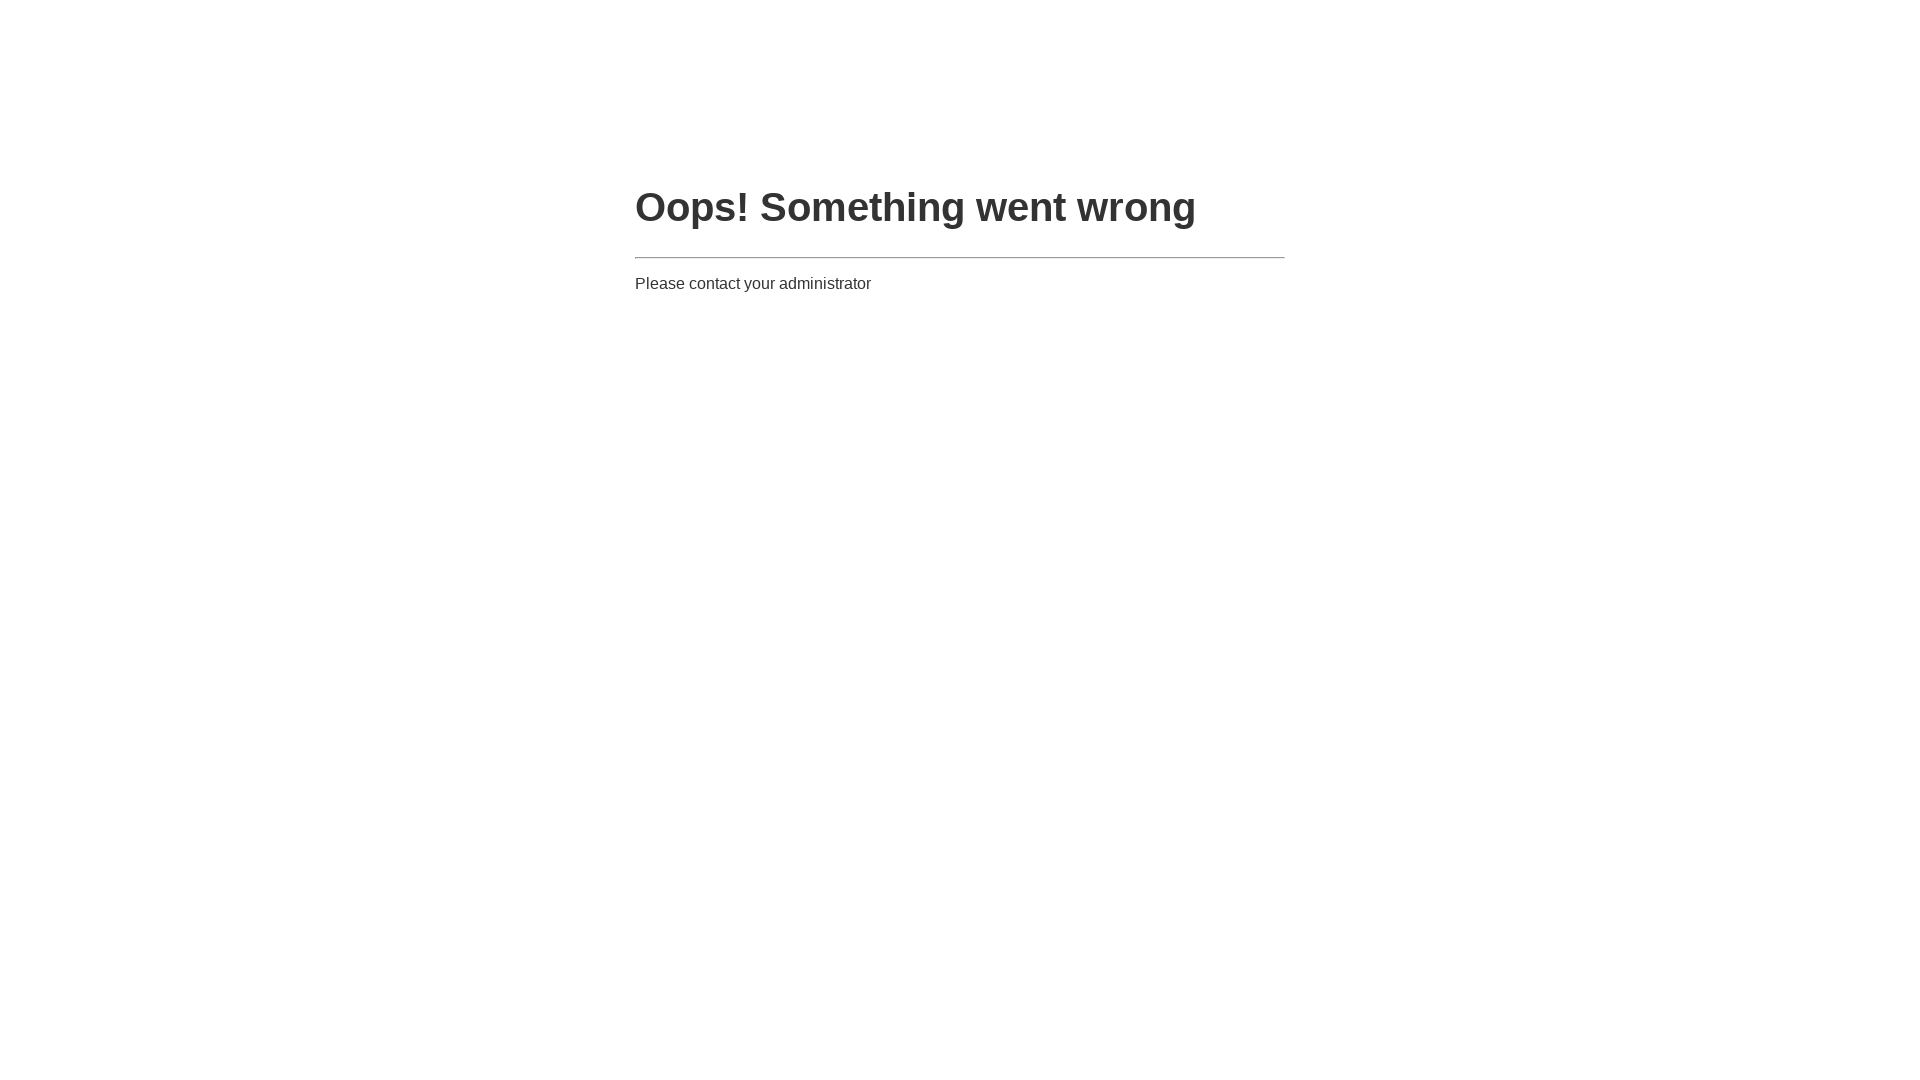

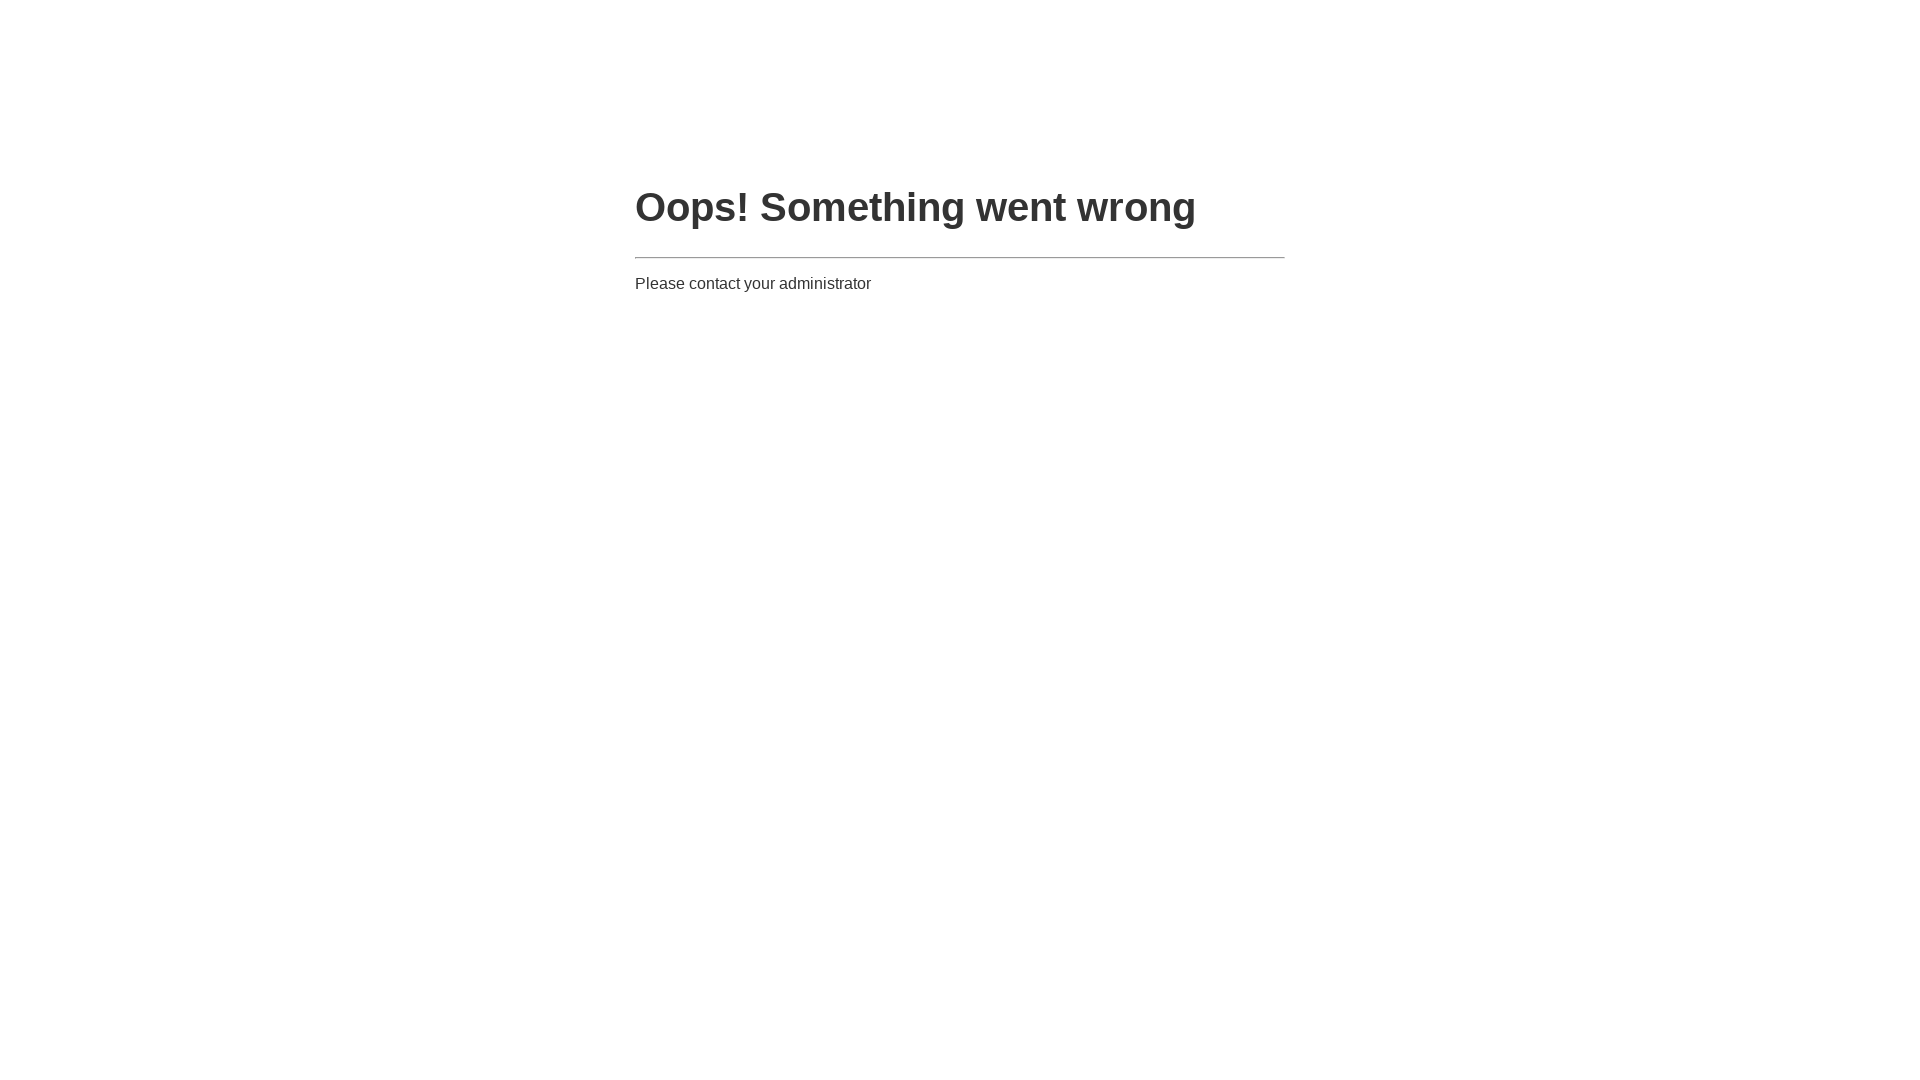